Tests link counting functionality by finding links in the page footer, then opens each link from a specific column in new tabs and switches between all open windows/tabs.

Starting URL: https://rahulshettyacademy.com/AutomationPractice/

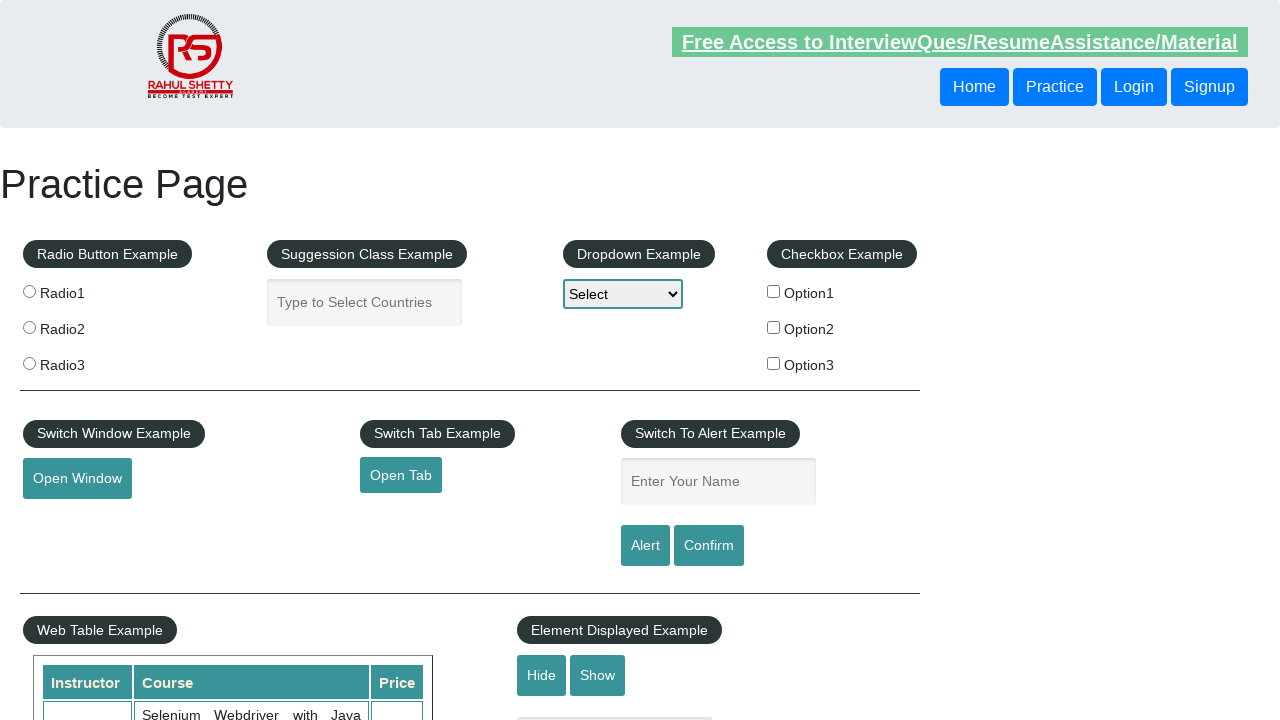

Page loaded (domcontentloaded)
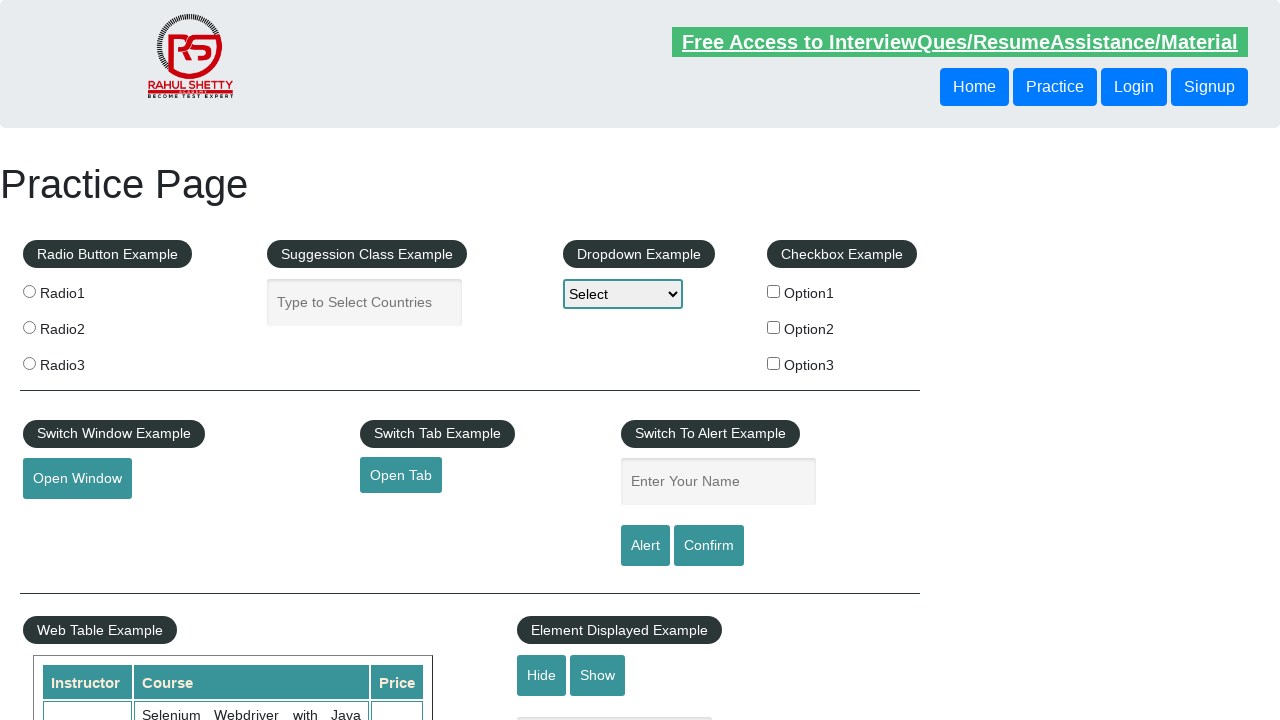

Counted all anchor links on page: 27
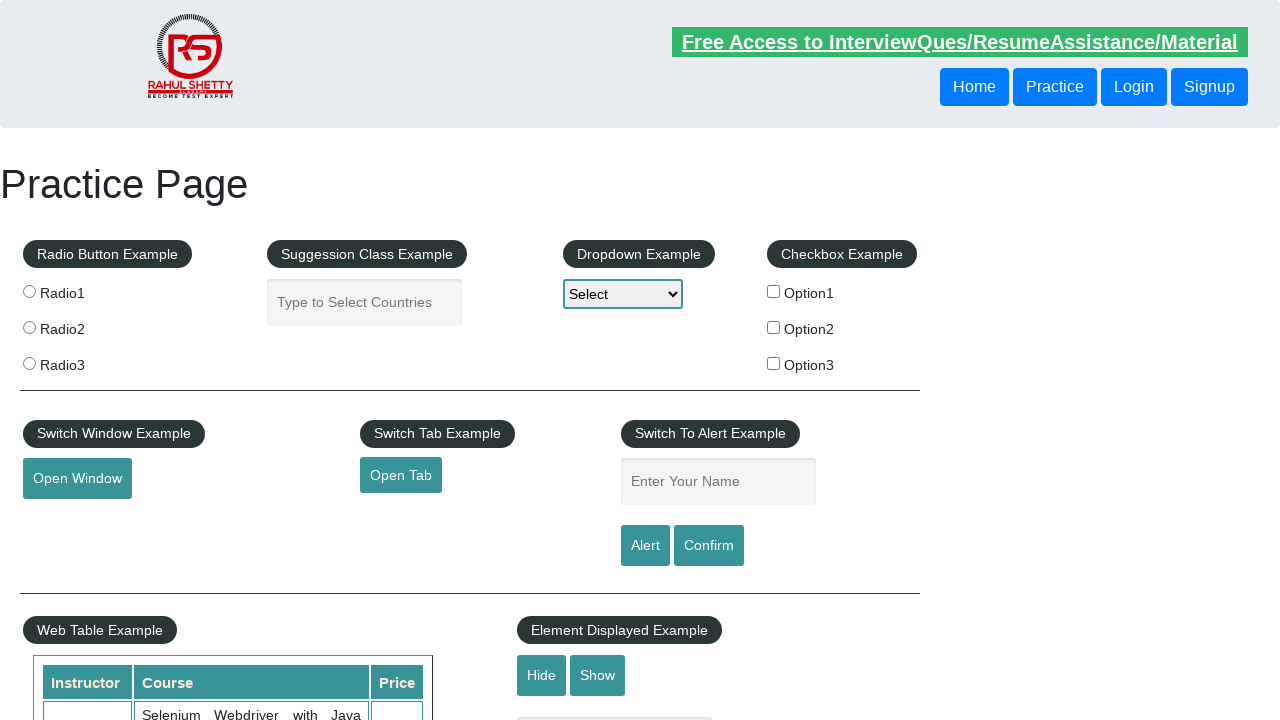

Found footer section and counted links: 20
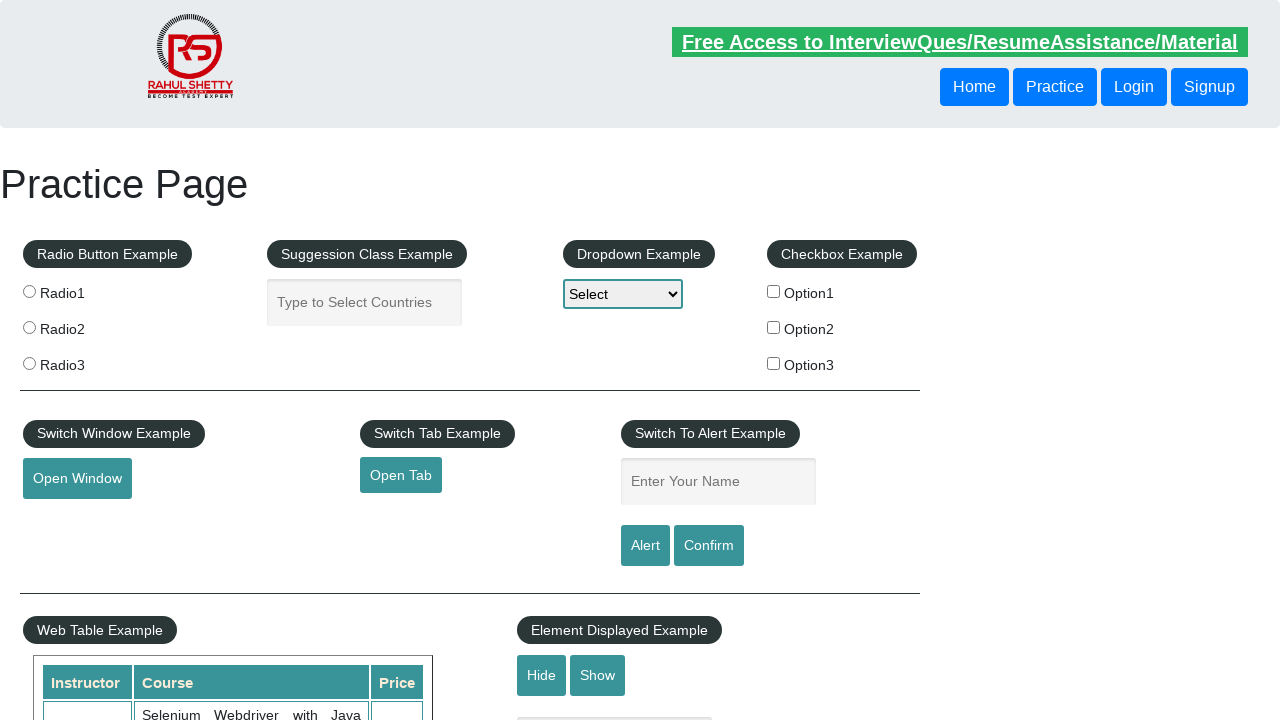

Located first column links in footer table: 5 links
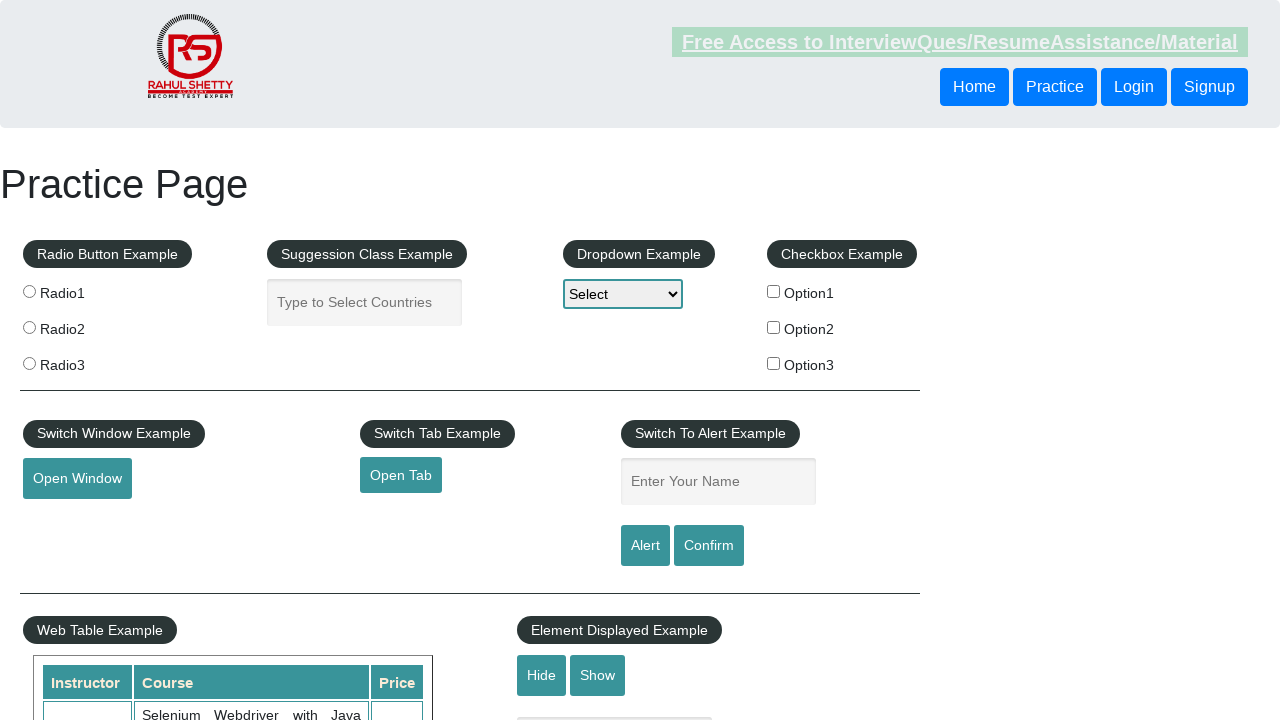

Opened link 1 in new tab using Ctrl+Enter on #gf-BIG table tbody tr td:nth-child(1) ul a >> nth=0
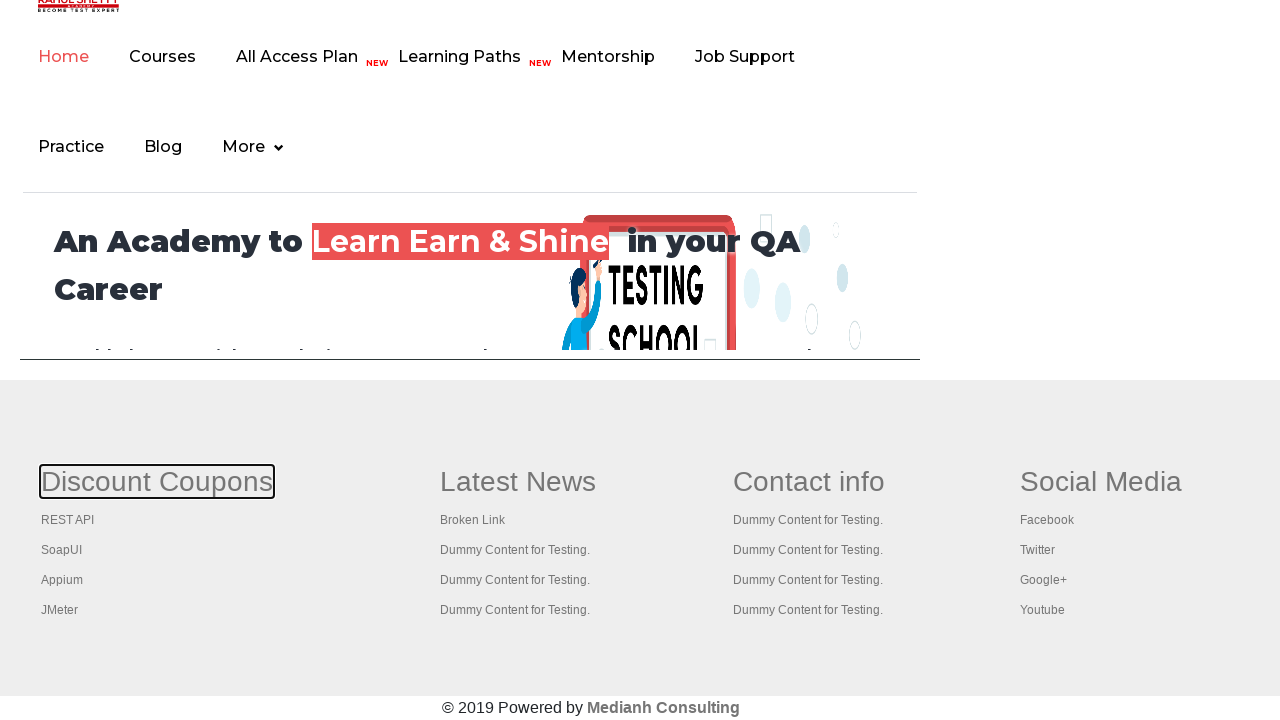

Opened link 2 in new tab using Ctrl+Enter on #gf-BIG table tbody tr td:nth-child(1) ul a >> nth=1
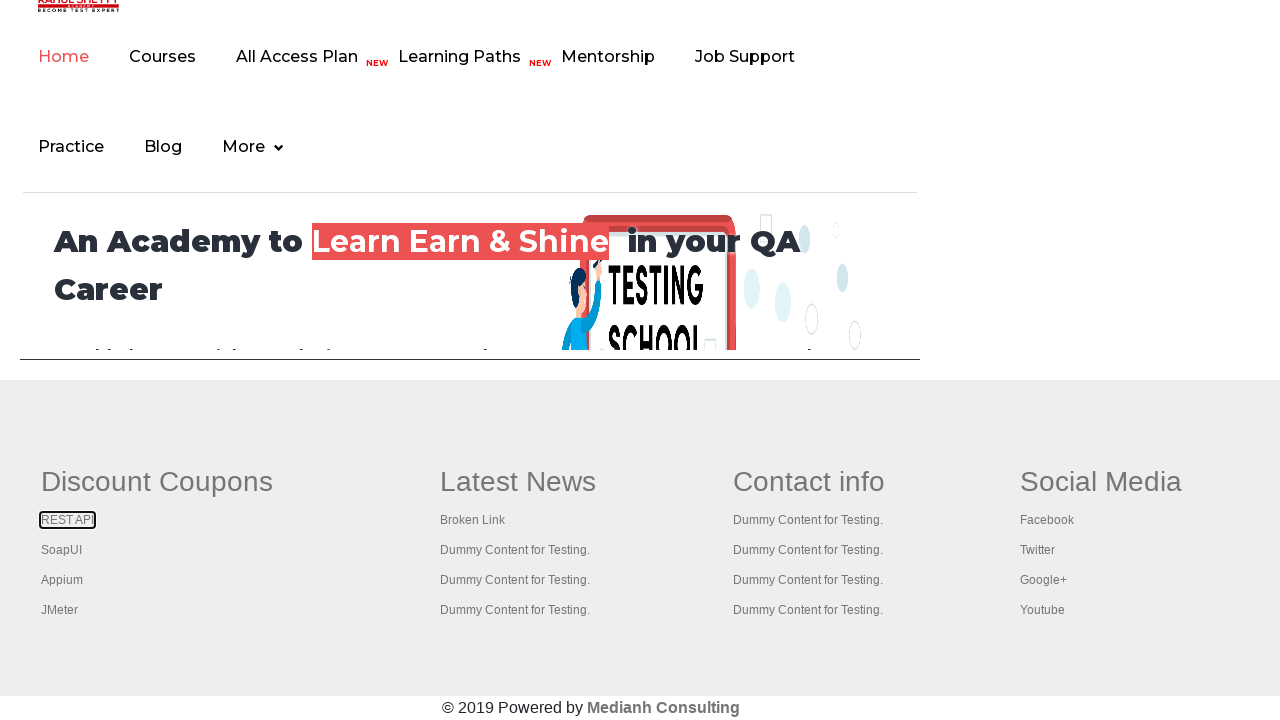

Opened link 3 in new tab using Ctrl+Enter on #gf-BIG table tbody tr td:nth-child(1) ul a >> nth=2
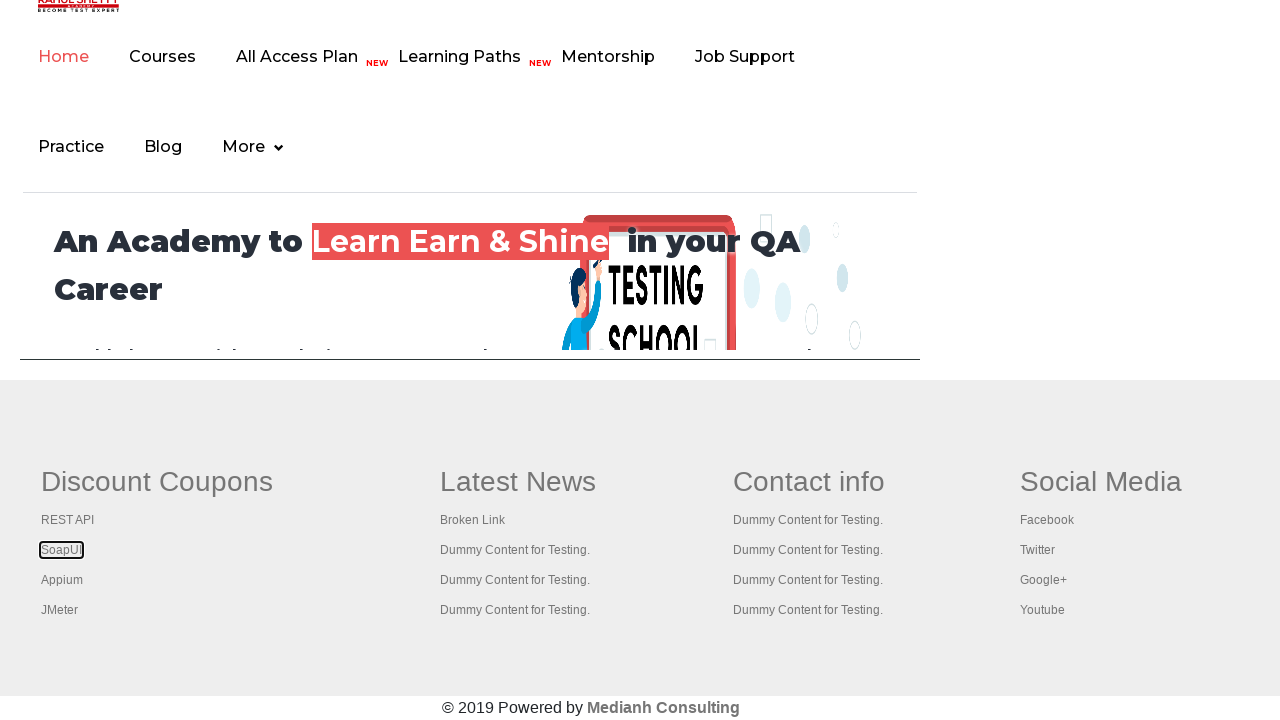

Opened link 4 in new tab using Ctrl+Enter on #gf-BIG table tbody tr td:nth-child(1) ul a >> nth=3
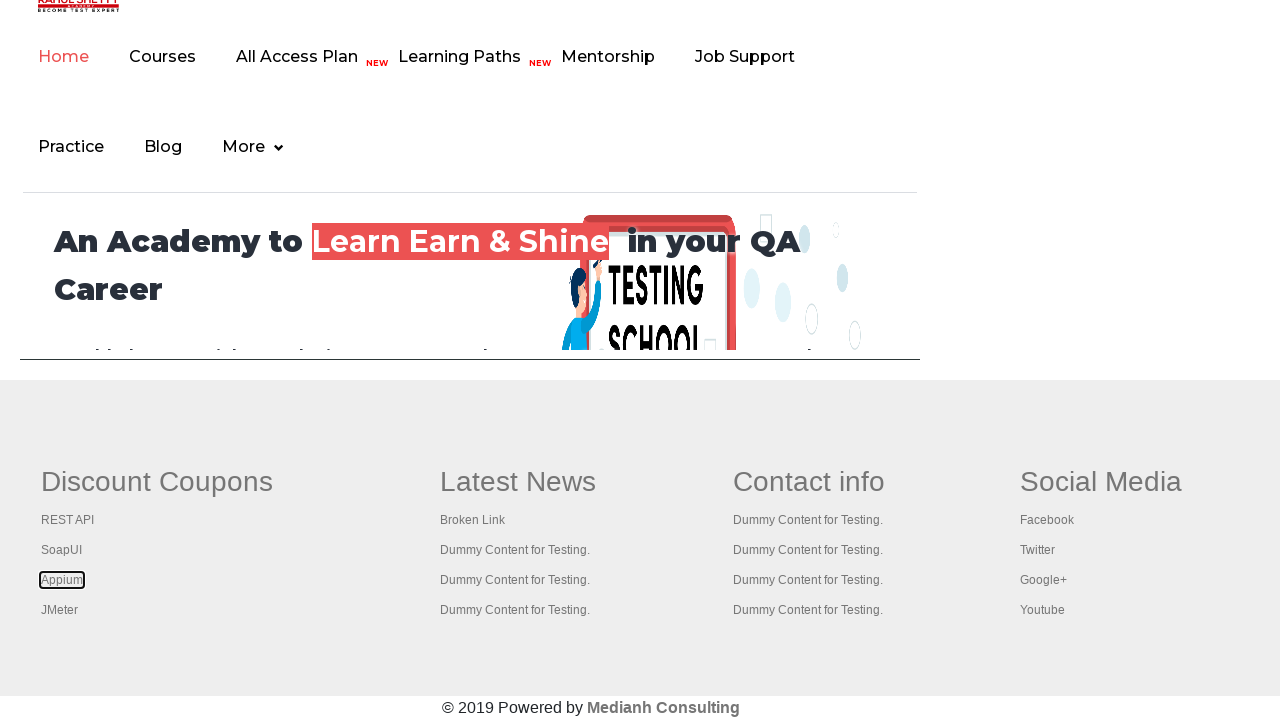

Opened link 5 in new tab using Ctrl+Enter on #gf-BIG table tbody tr td:nth-child(1) ul a >> nth=4
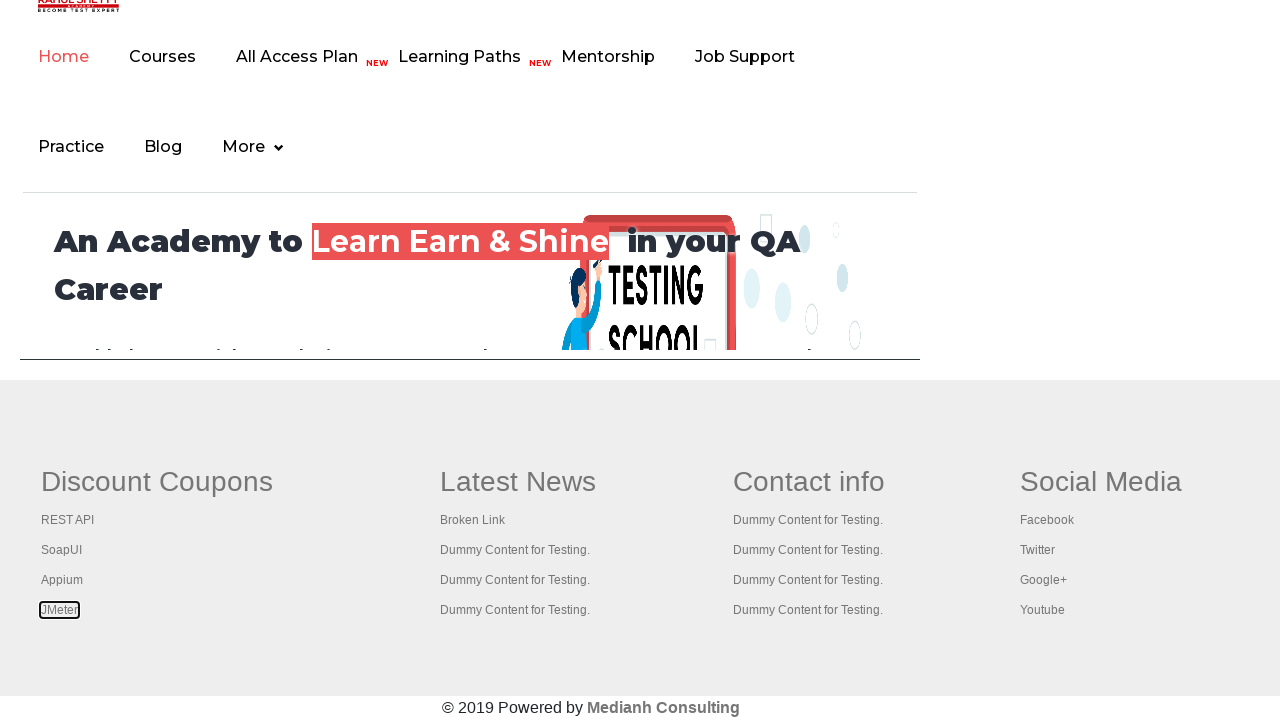

Waited 2 seconds for all new tabs to open
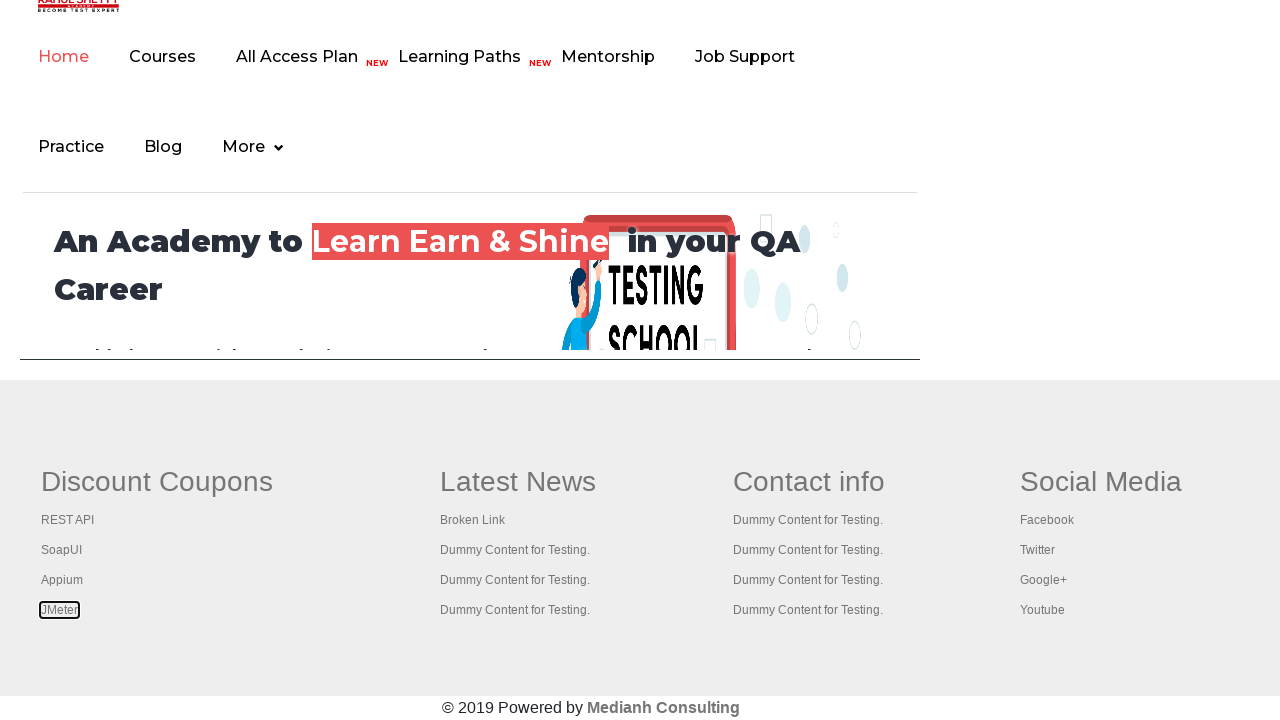

Retrieved all open pages/tabs: 6 tabs total
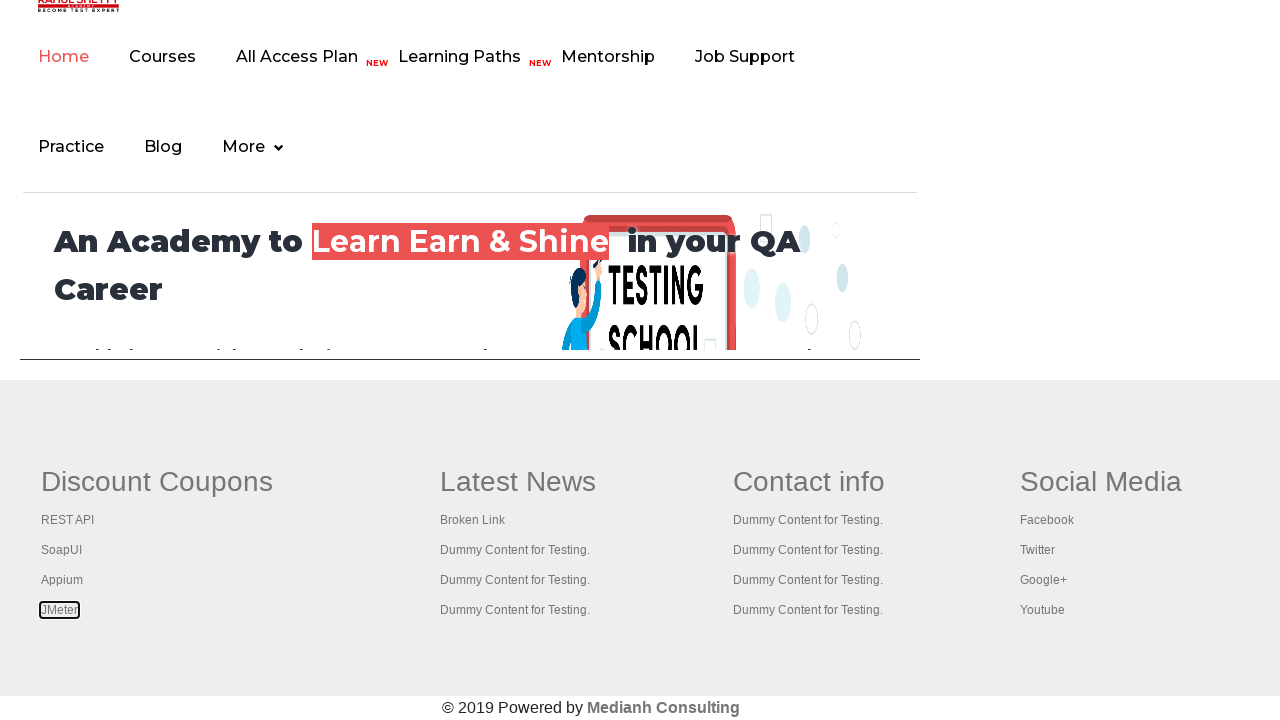

Switched to tab with title: Practice Page
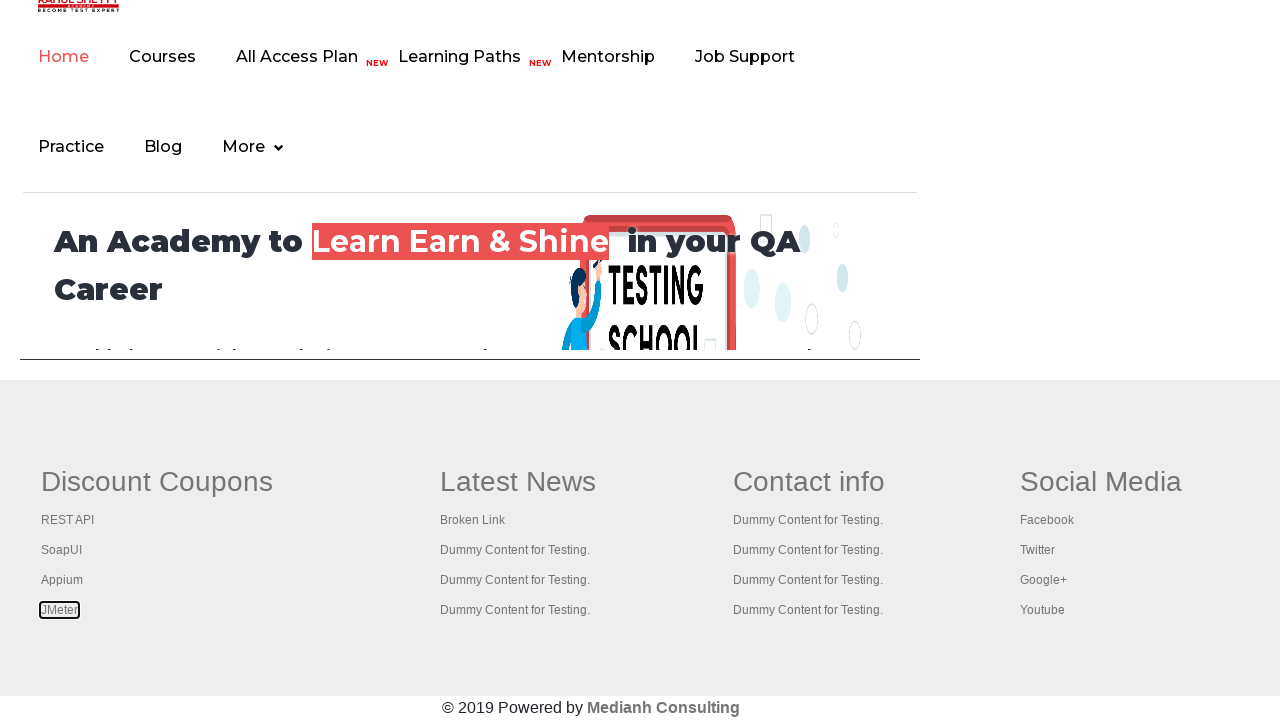

Tab loaded (domcontentloaded): Practice Page
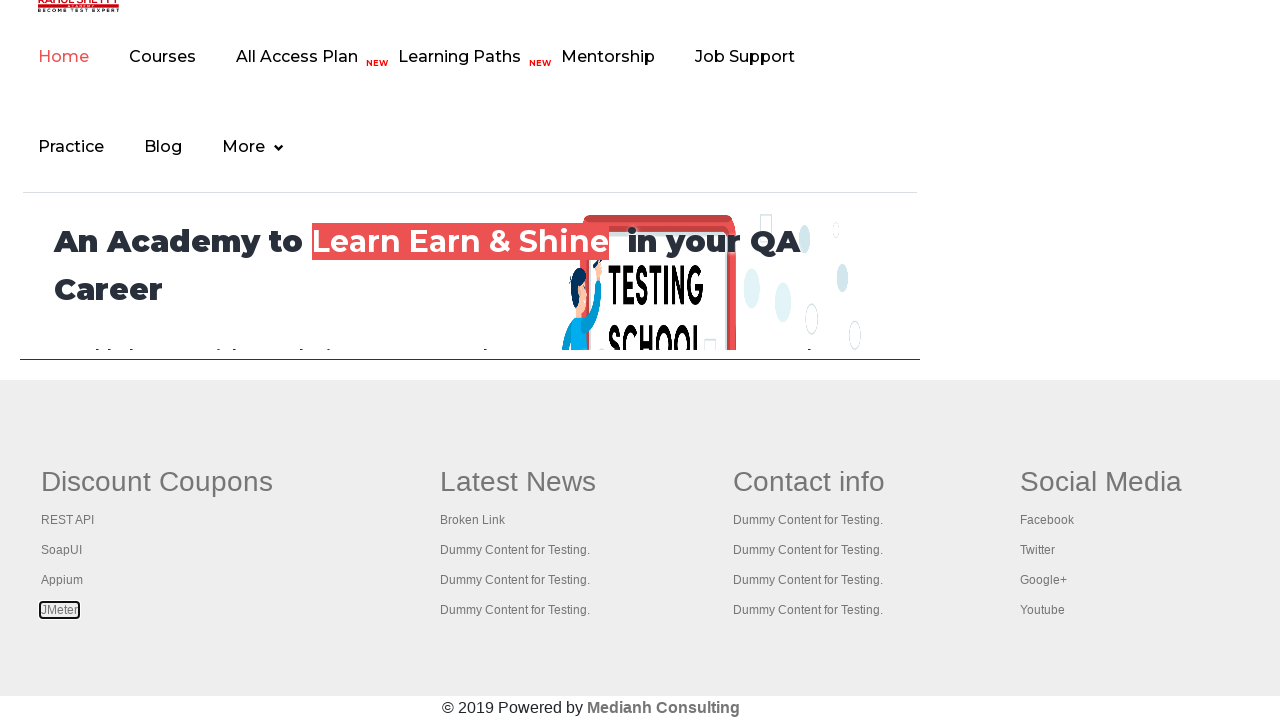

Switched to tab with title: Practice Page
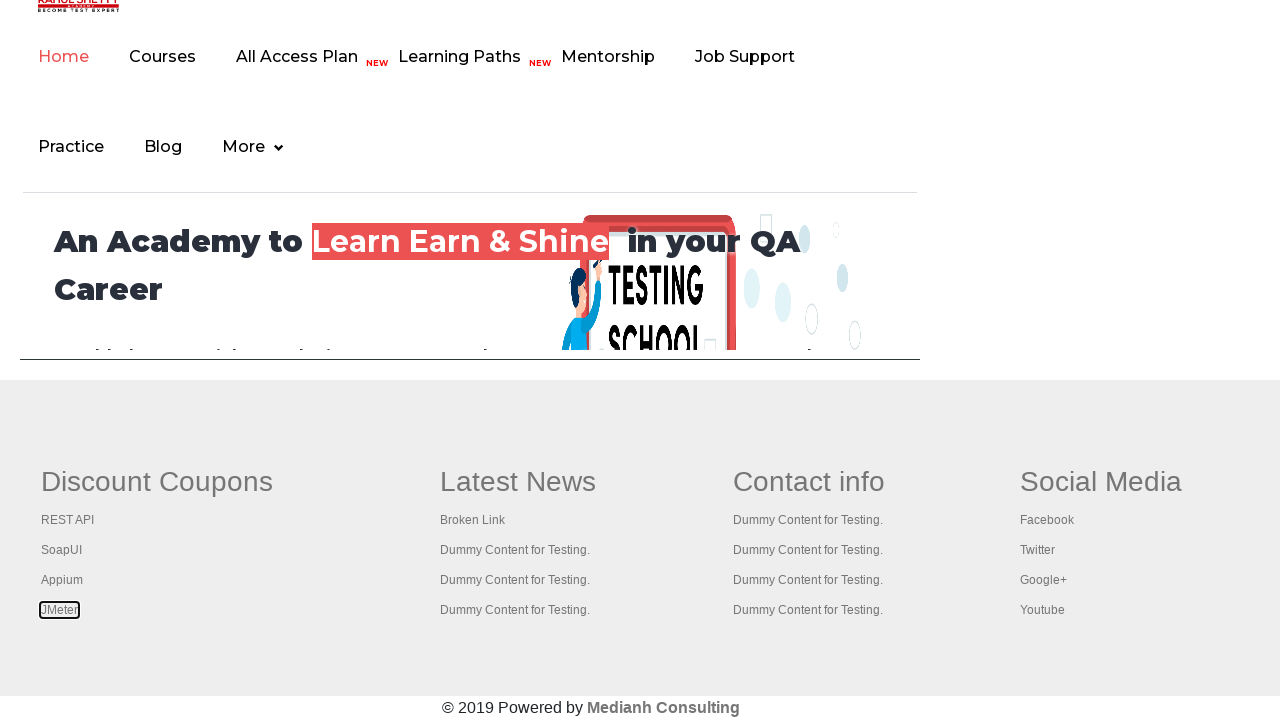

Tab loaded (domcontentloaded): Practice Page
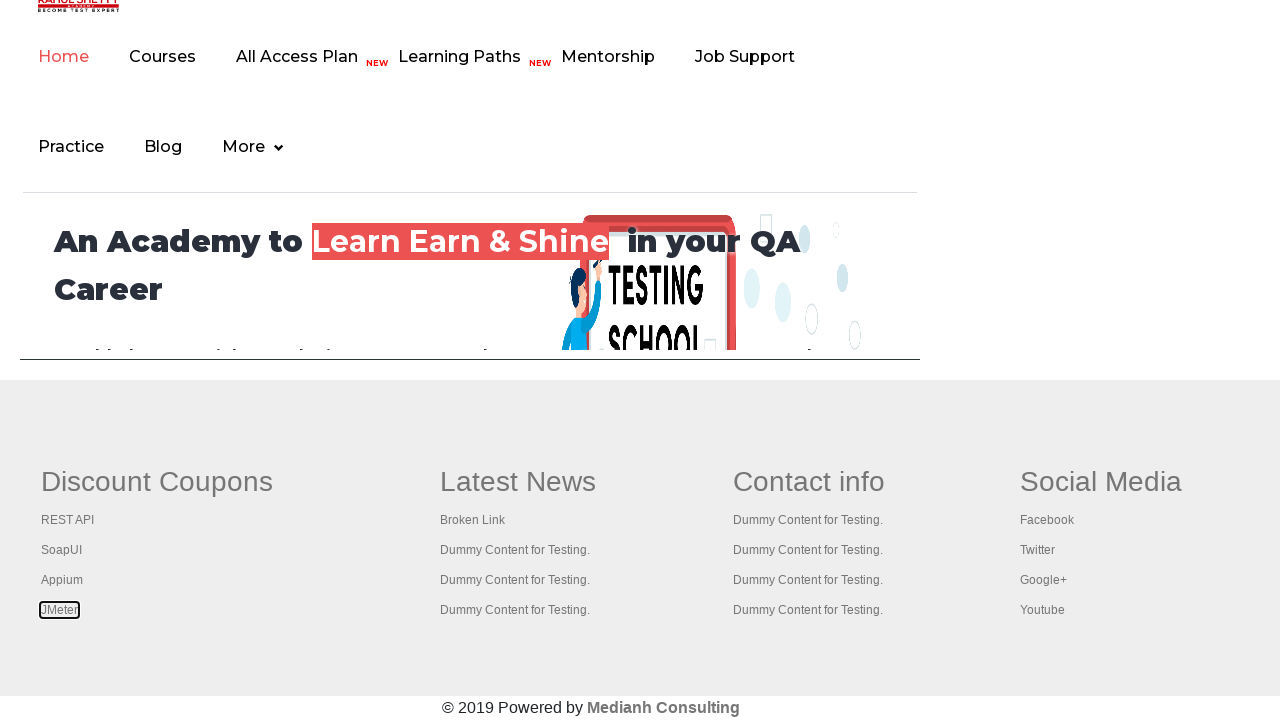

Switched to tab with title: REST API Tutorial
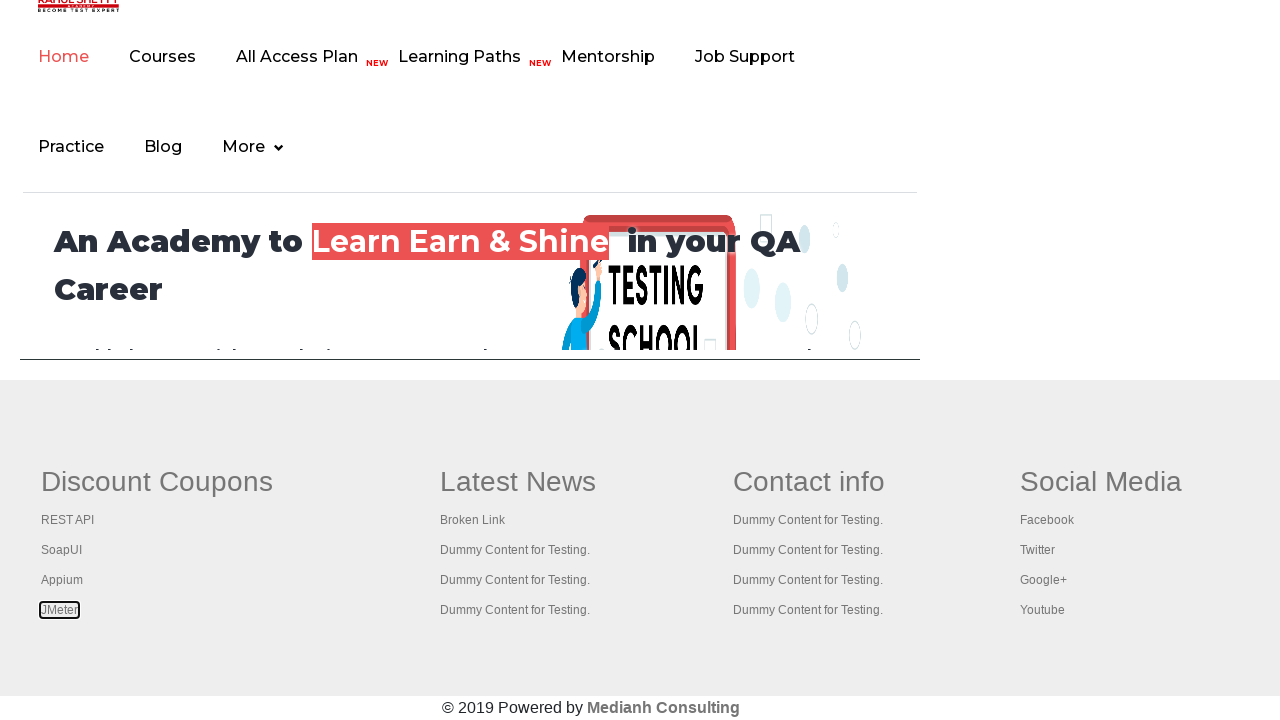

Tab loaded (domcontentloaded): REST API Tutorial
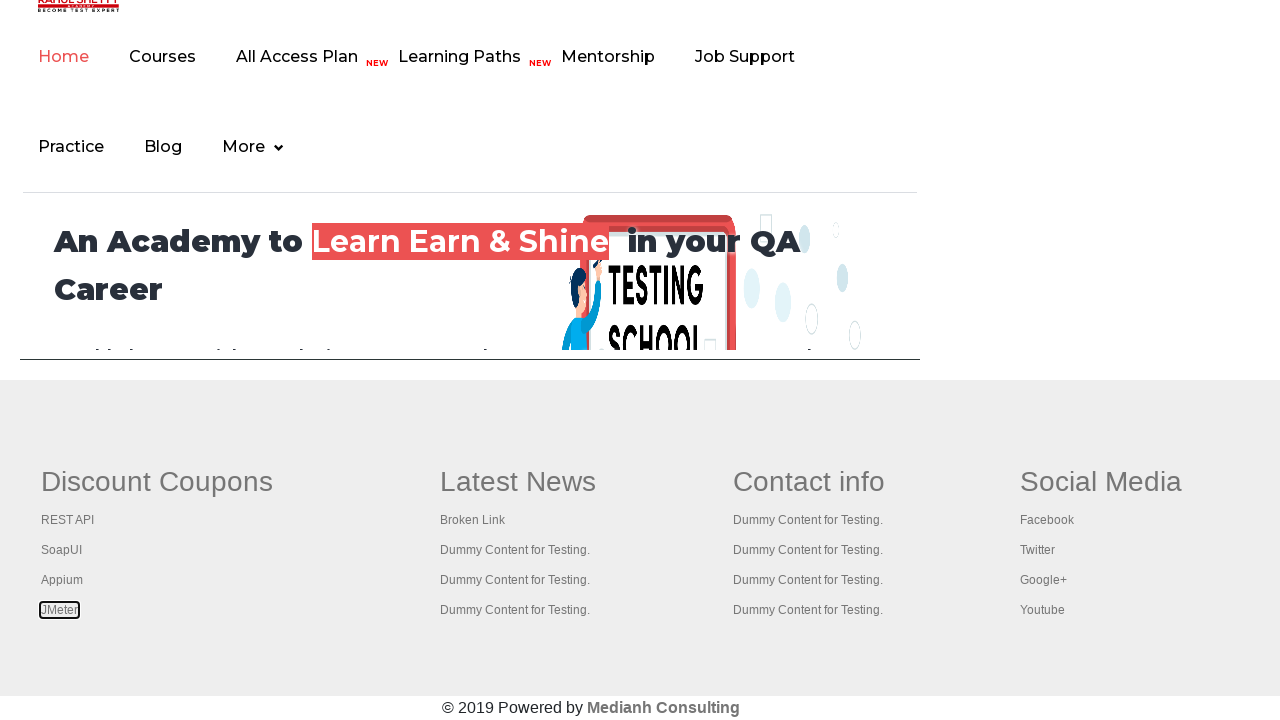

Switched to tab with title: The World’s Most Popular API Testing Tool | SoapUI
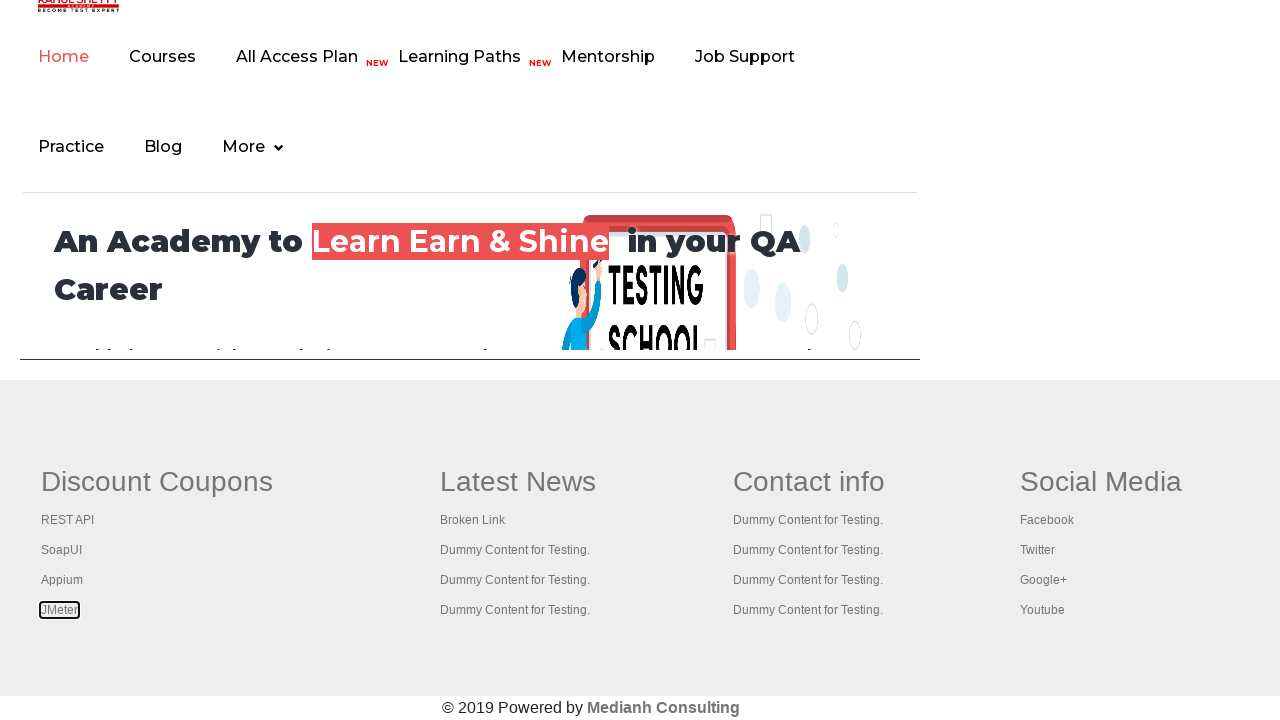

Tab loaded (domcontentloaded): The World’s Most Popular API Testing Tool | SoapUI
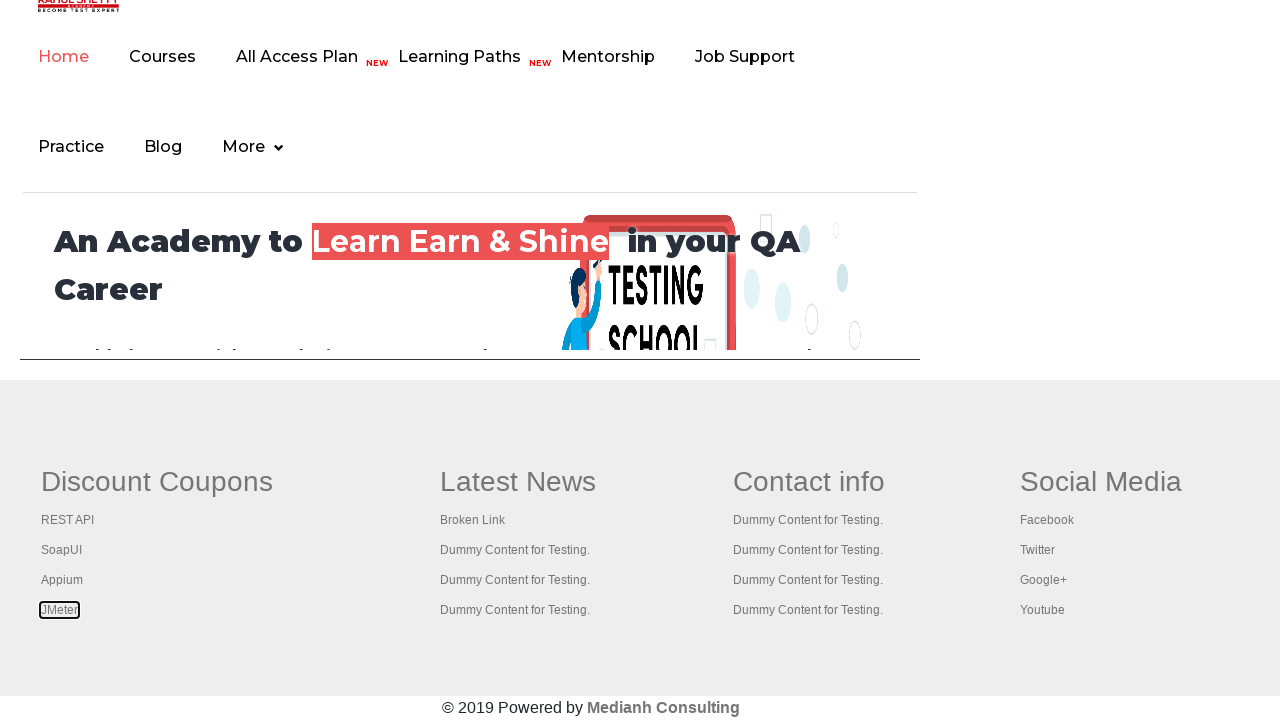

Switched to tab with title: Appium tutorial for Mobile Apps testing | RahulShetty Academy | Rahul
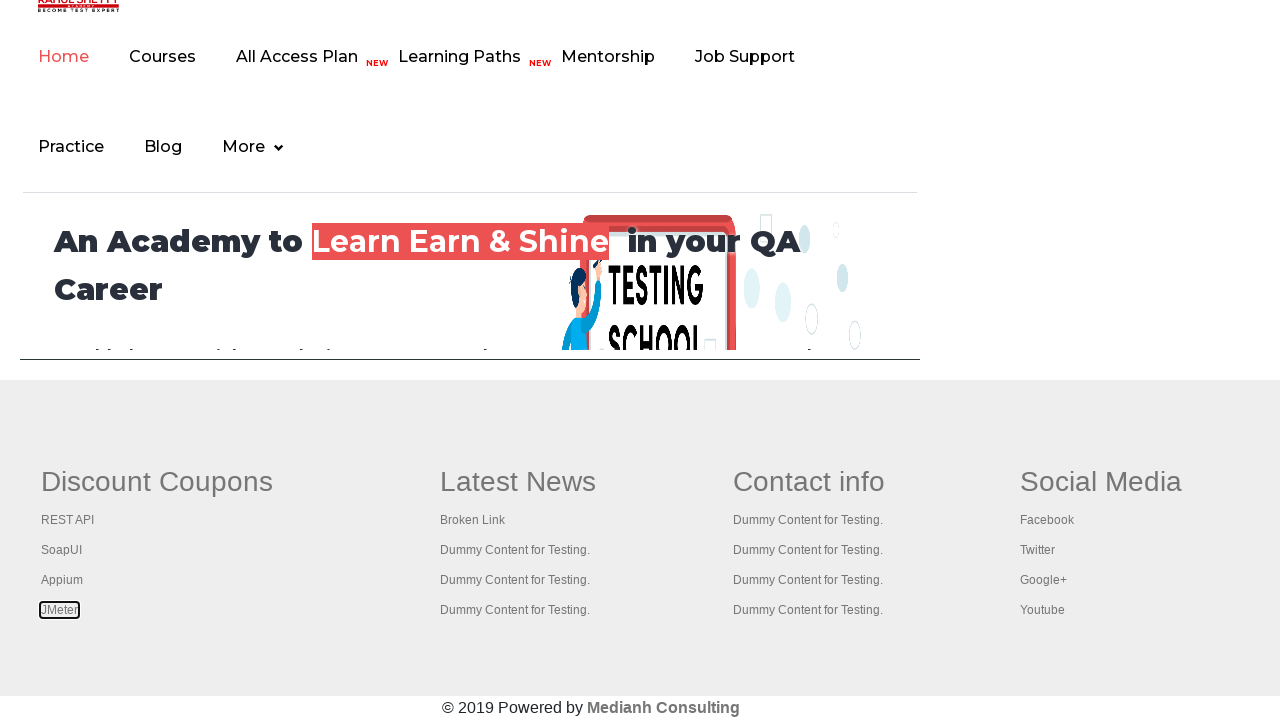

Tab loaded (domcontentloaded): Appium tutorial for Mobile Apps testing | RahulShetty Academy | Rahul
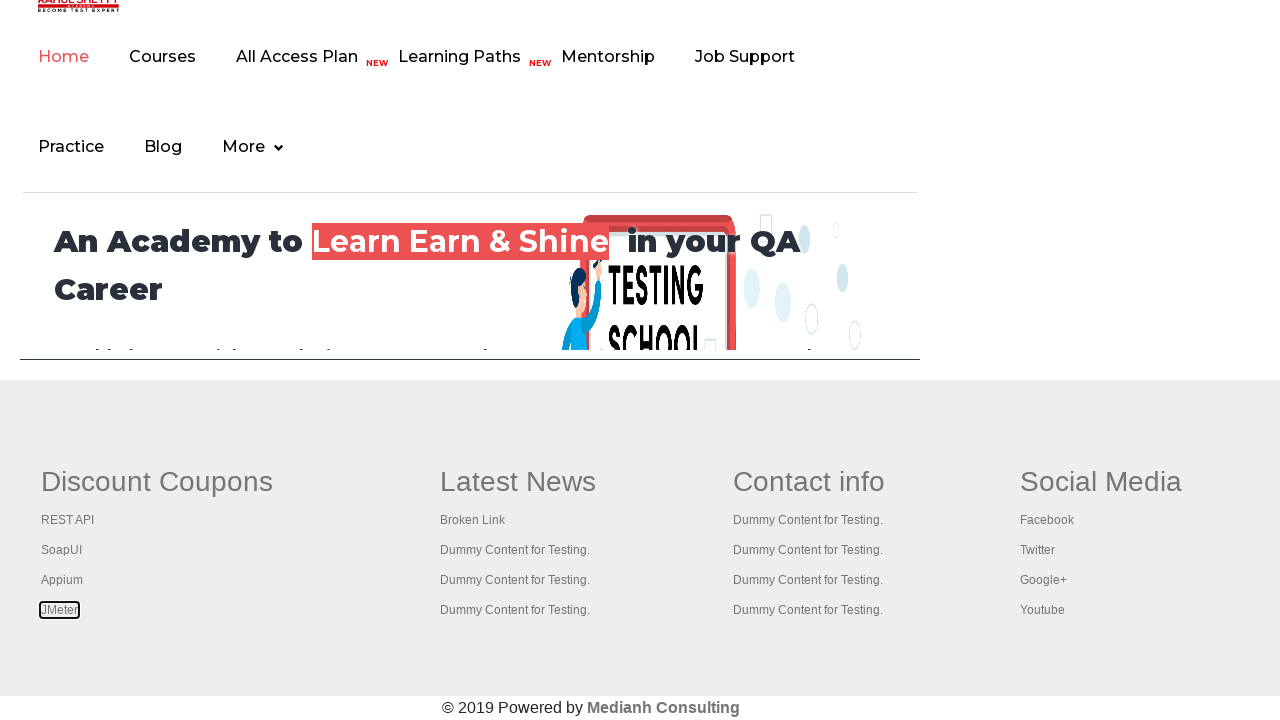

Switched to tab with title: Apache JMeter - Apache JMeter™
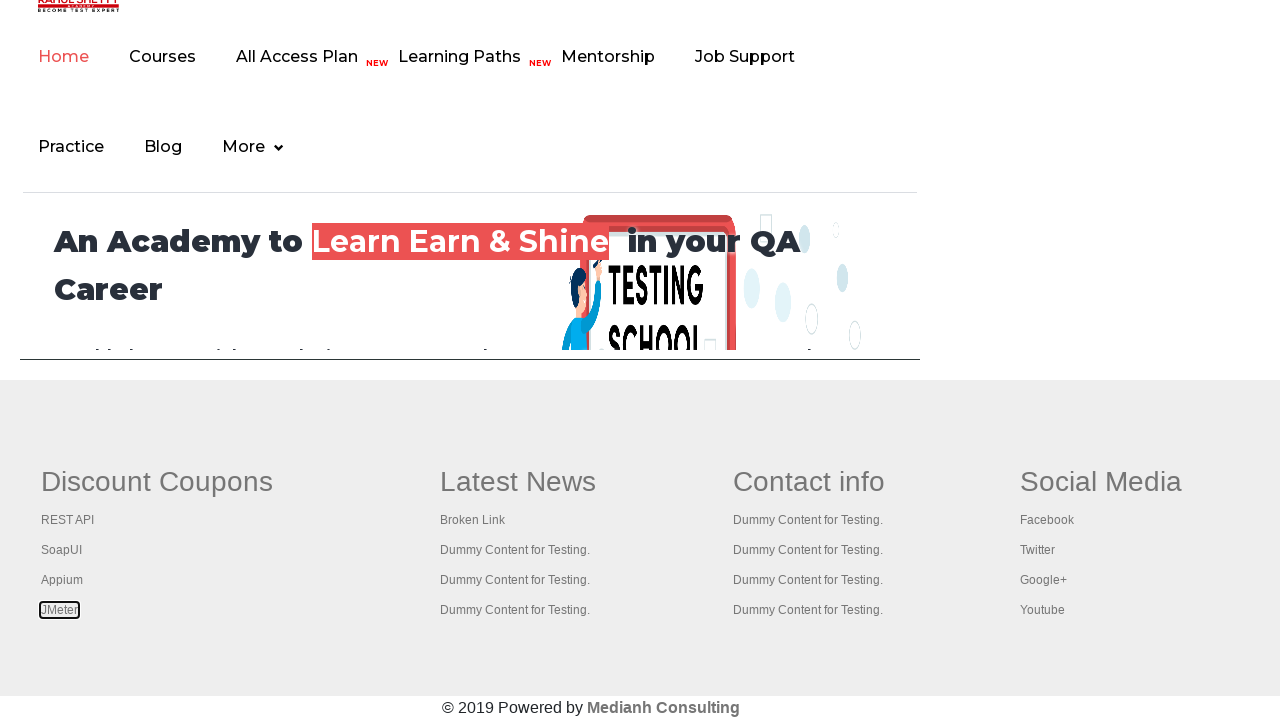

Tab loaded (domcontentloaded): Apache JMeter - Apache JMeter™
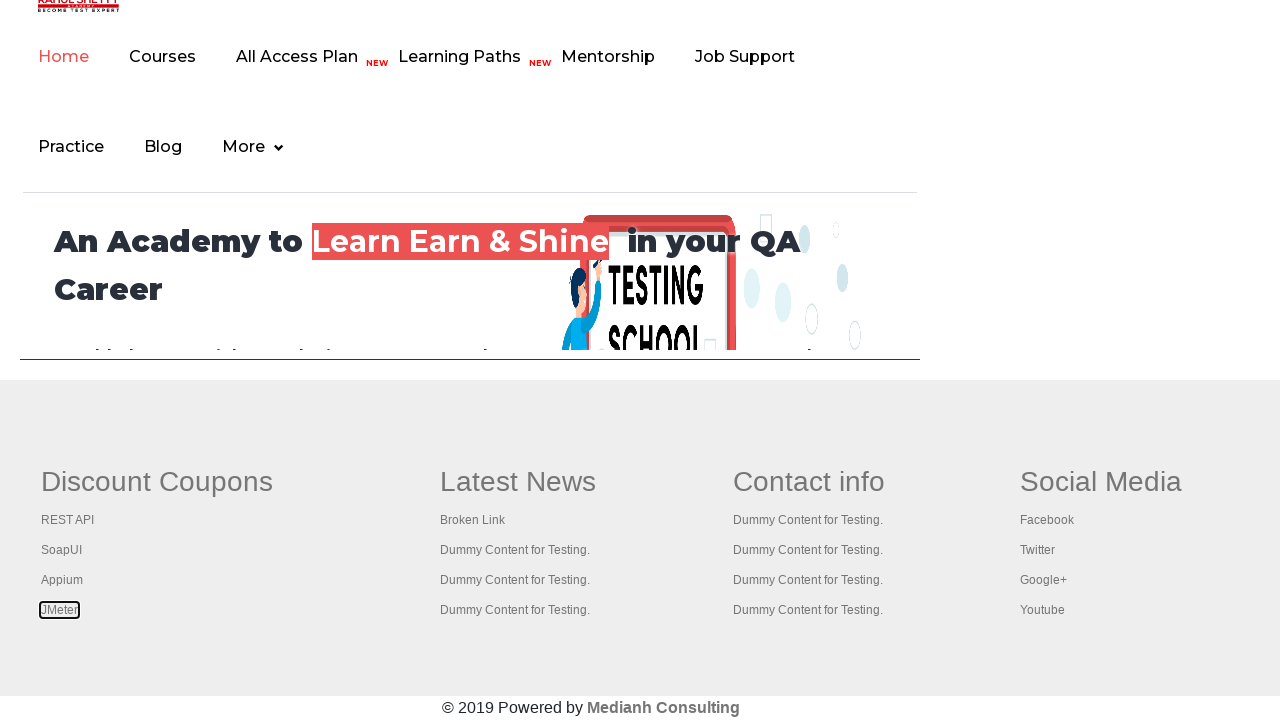

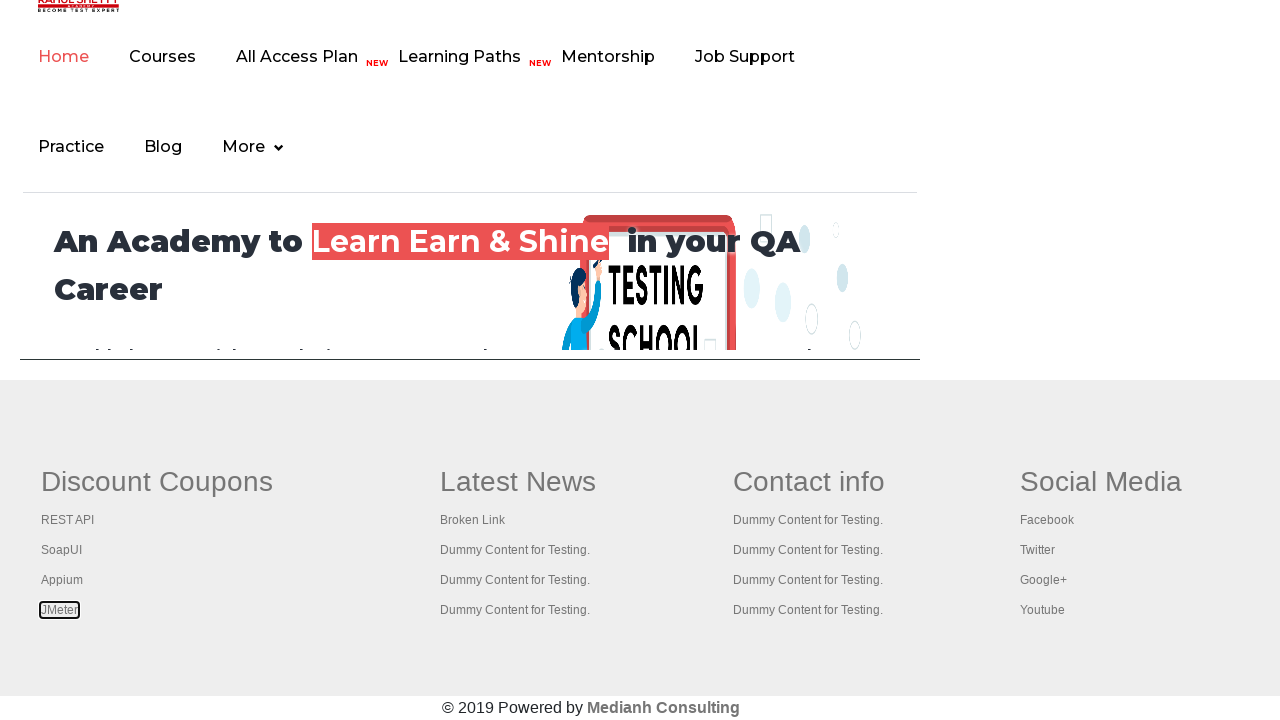